Tests that email addresses in lowercase are accepted by registering with lowercase email and verifying success

Starting URL: https://www.sharelane.com/cgi-bin/register.py

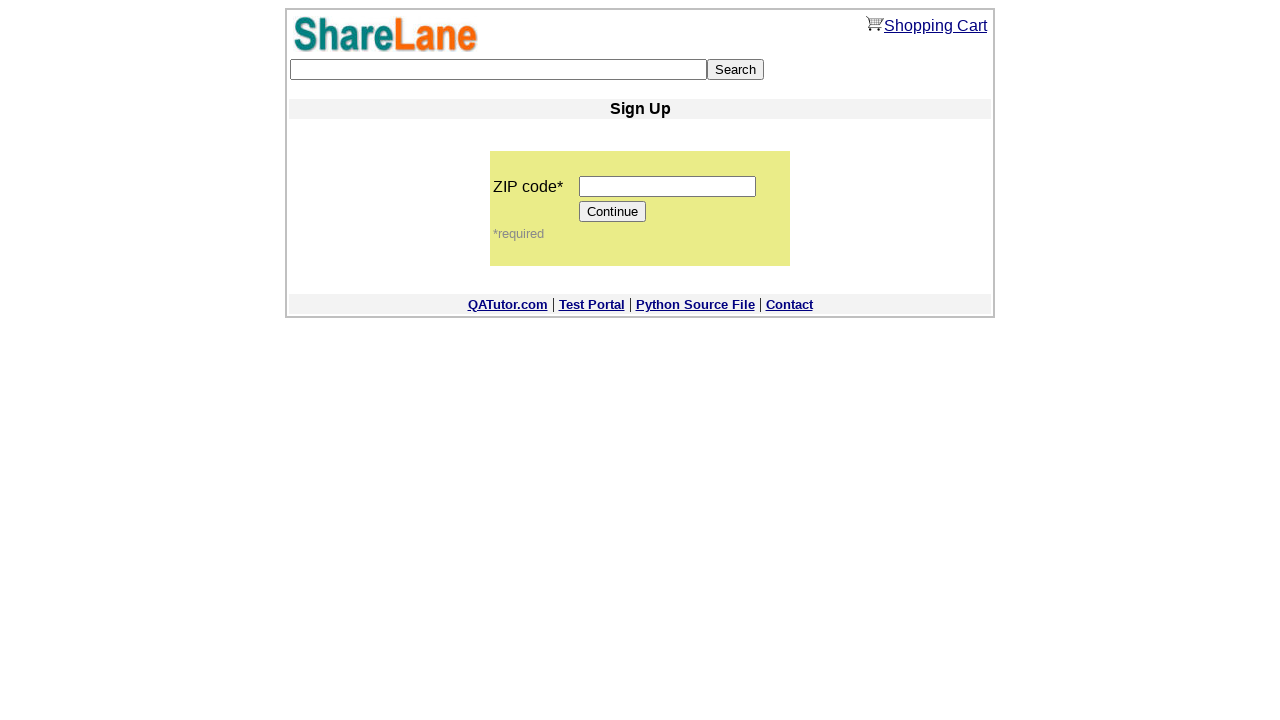

Filled zip code field with '12345' on input[name='zip_code']
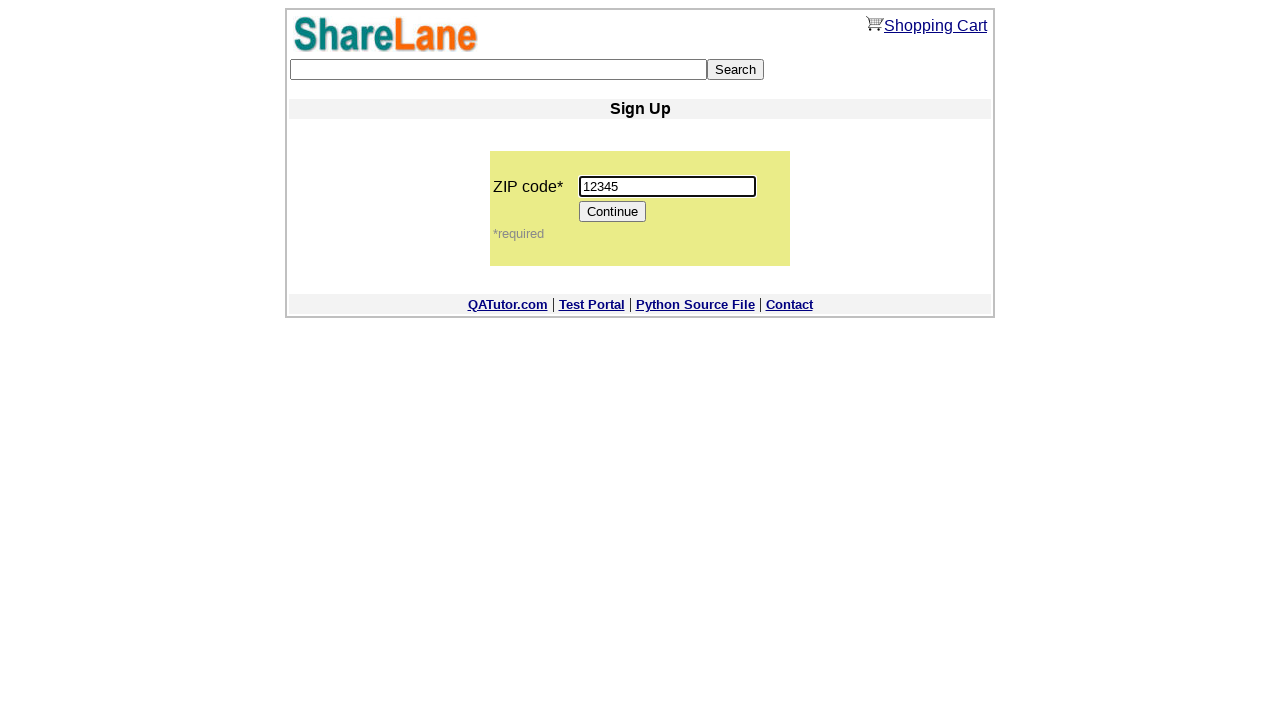

Clicked Continue button to proceed to registration form at (613, 212) on [value='Continue']
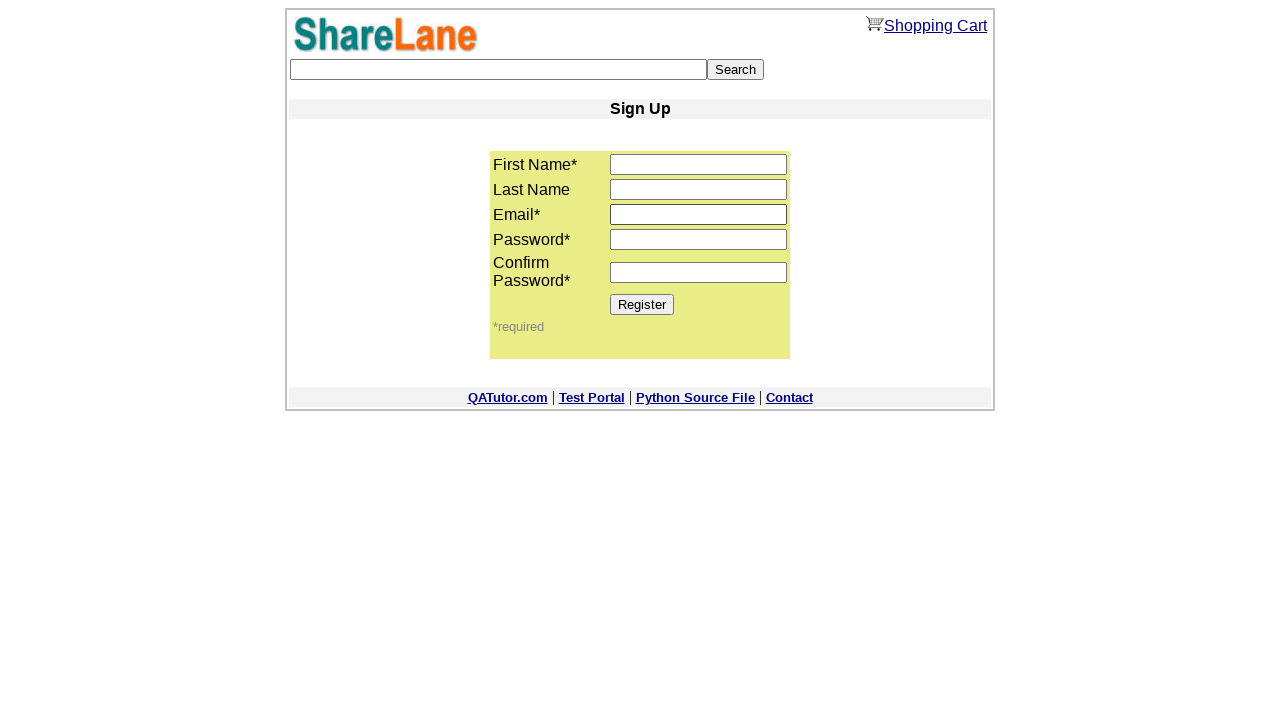

Filled first name field with 'Sam' on input[name='first_name']
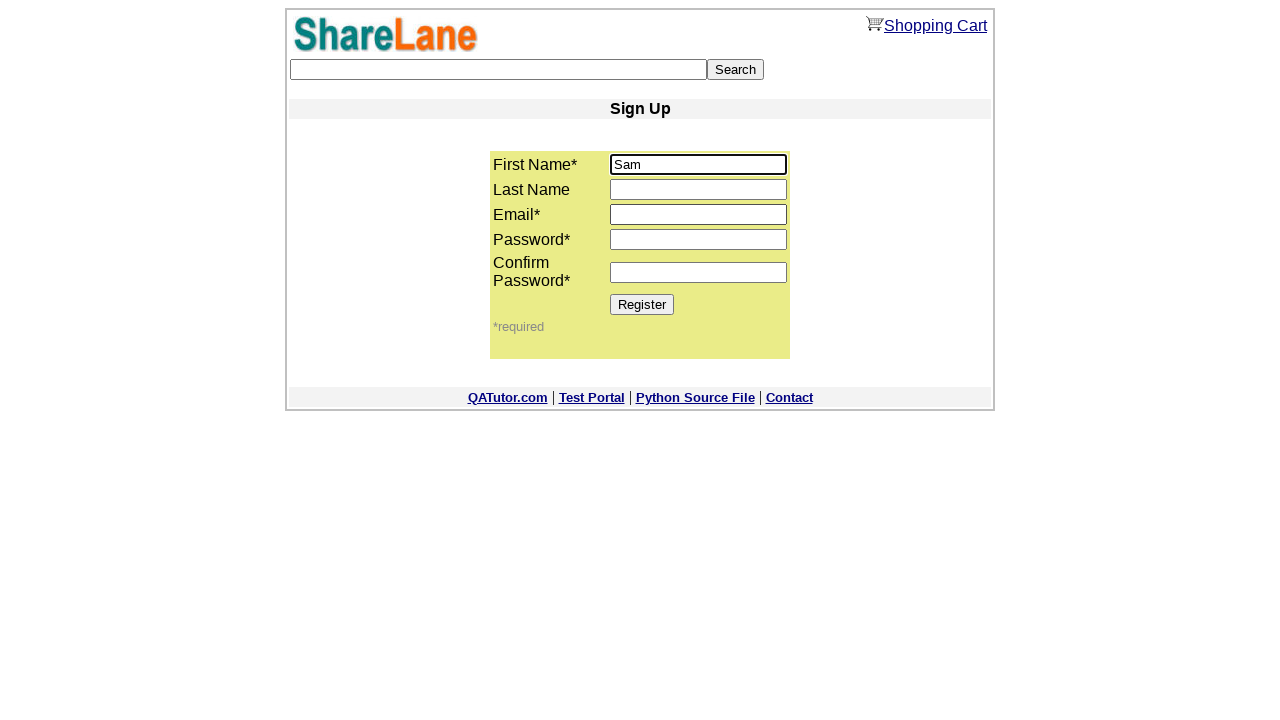

Filled last name field with 'Obama' on input[name='last_name']
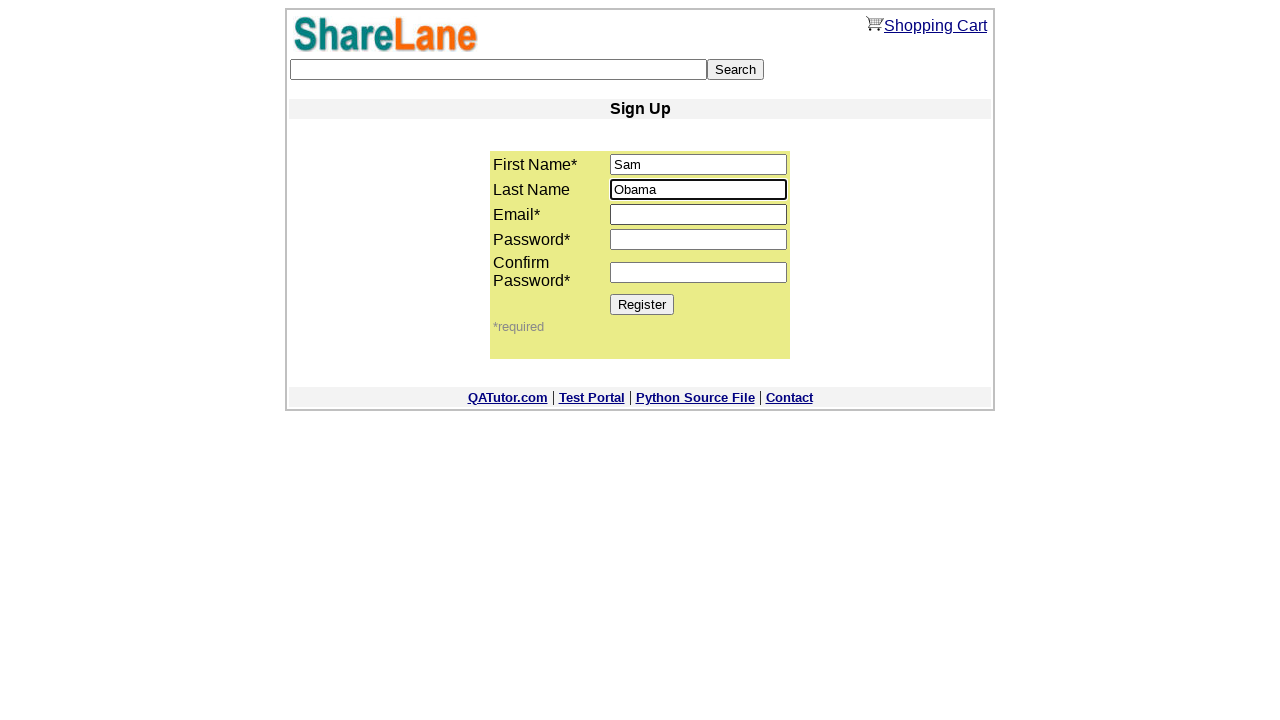

Filled email field with lowercase email 'testuser987@gmail.com' on input[name='email']
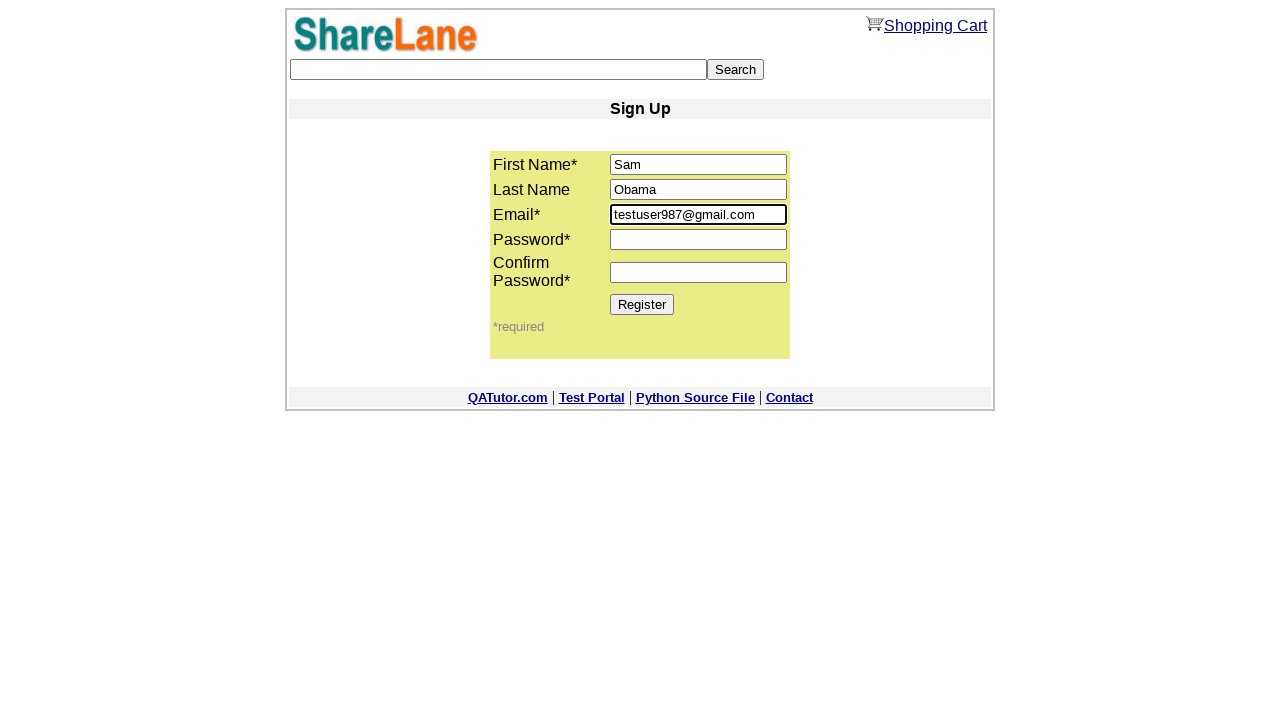

Filled password field with '1234' on input[name='password1']
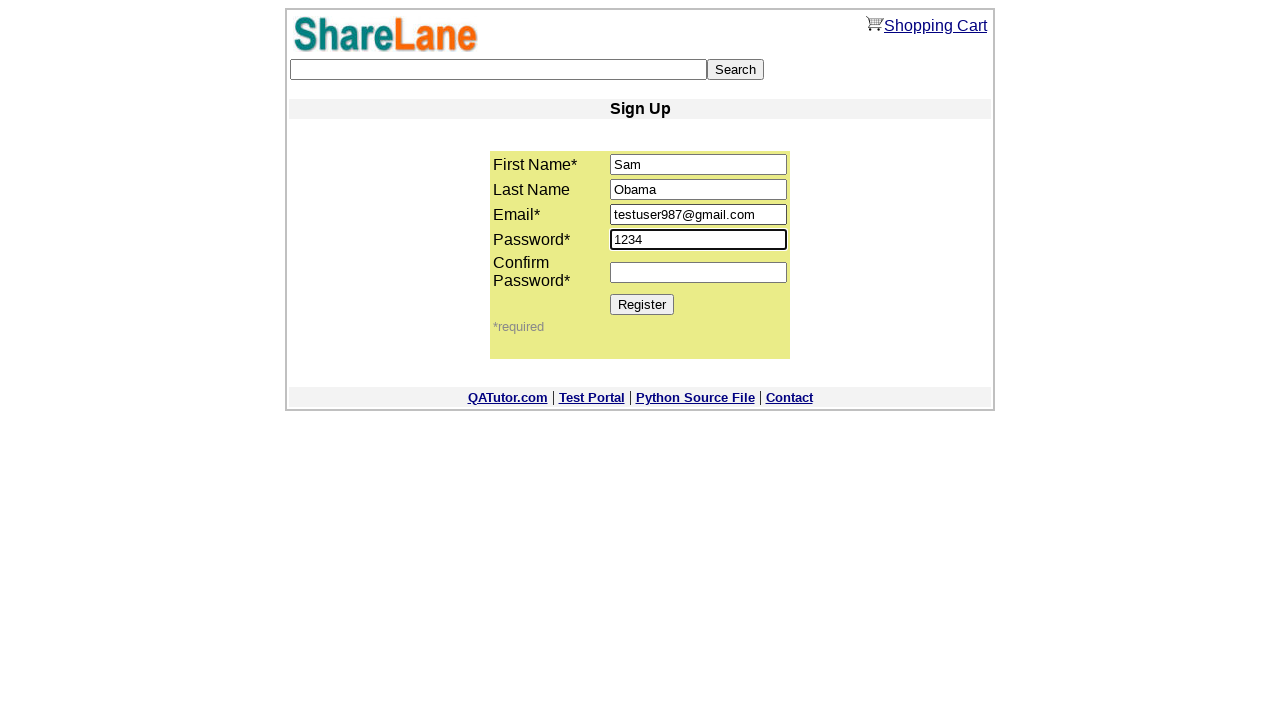

Filled password confirmation field with '1234' on input[name='password2']
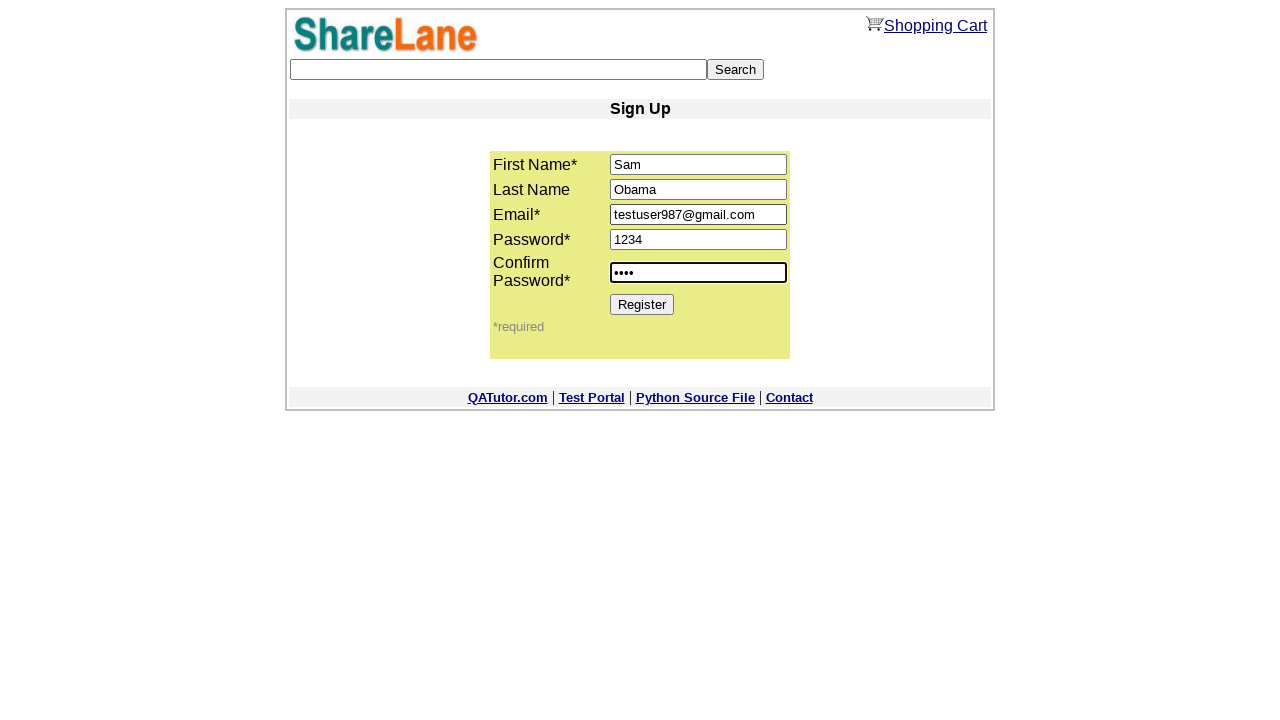

Clicked Register button to submit registration form at (642, 304) on [value='Register']
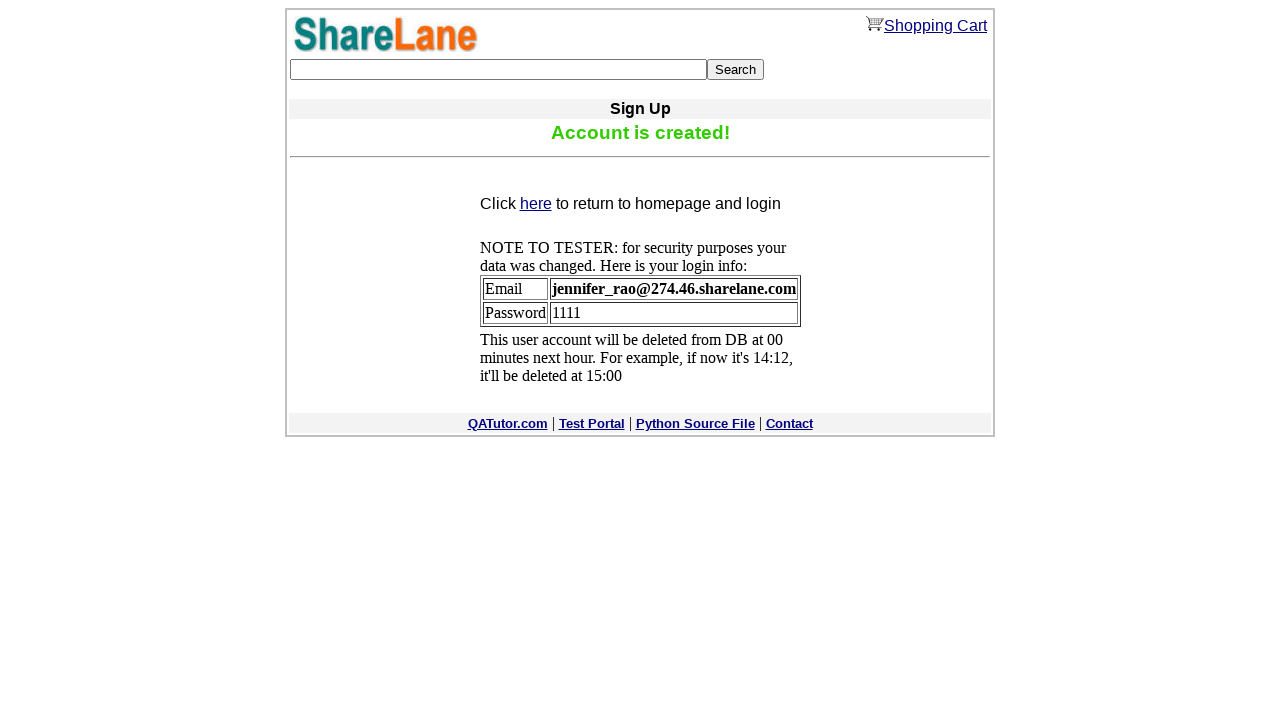

Confirmation message appeared, registration successful with lowercase email
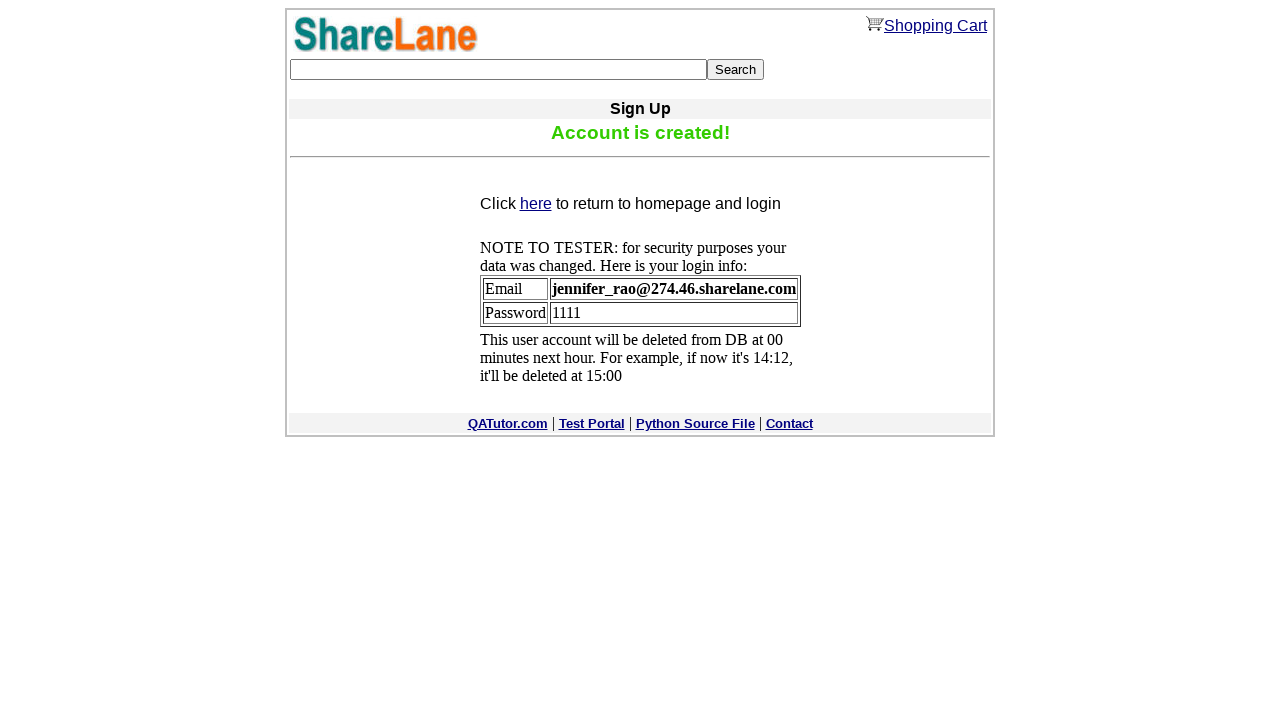

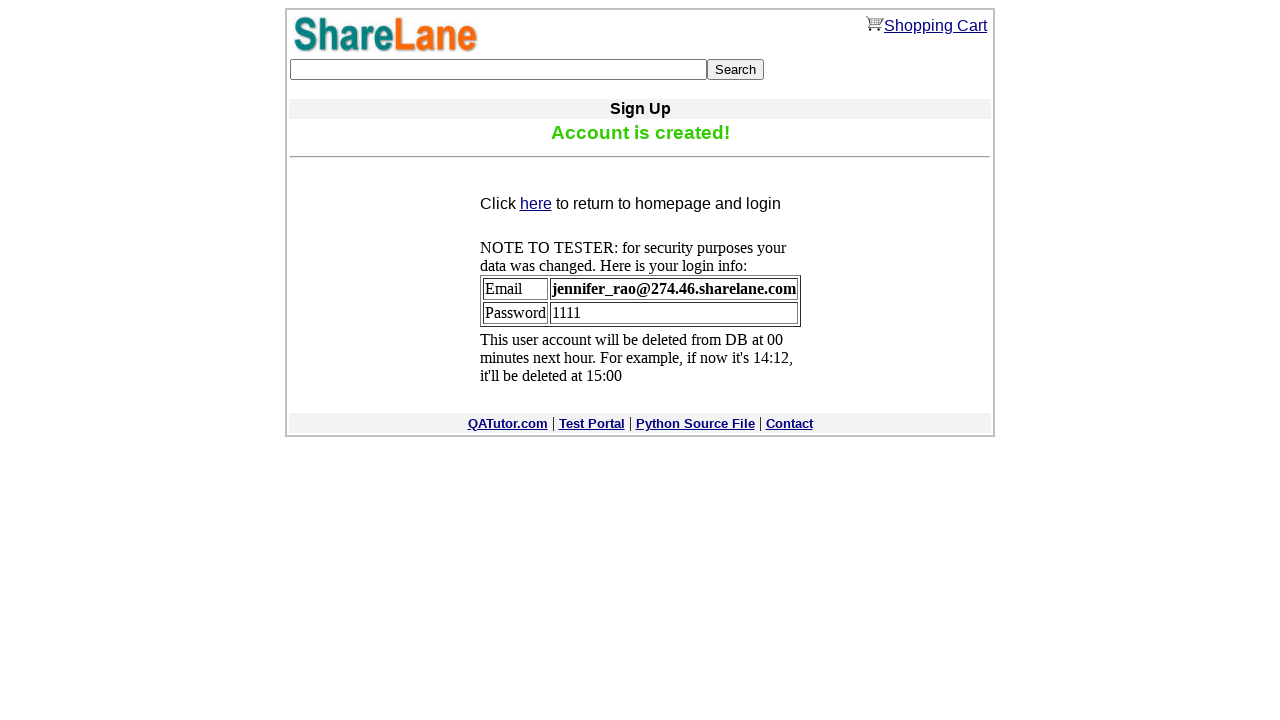